Tests login form validation by submitting empty username and password fields and verifying the error message is displayed

Starting URL: https://www.saucedemo.com/

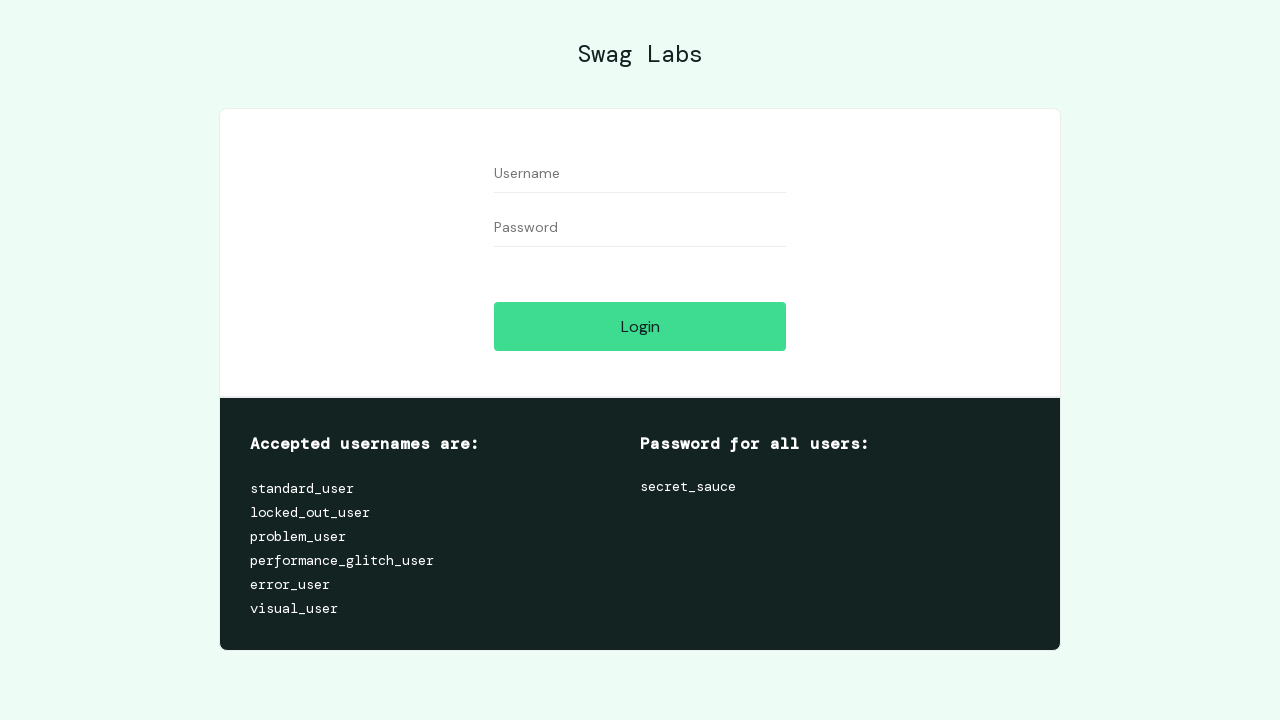

Left username field empty on #user-name
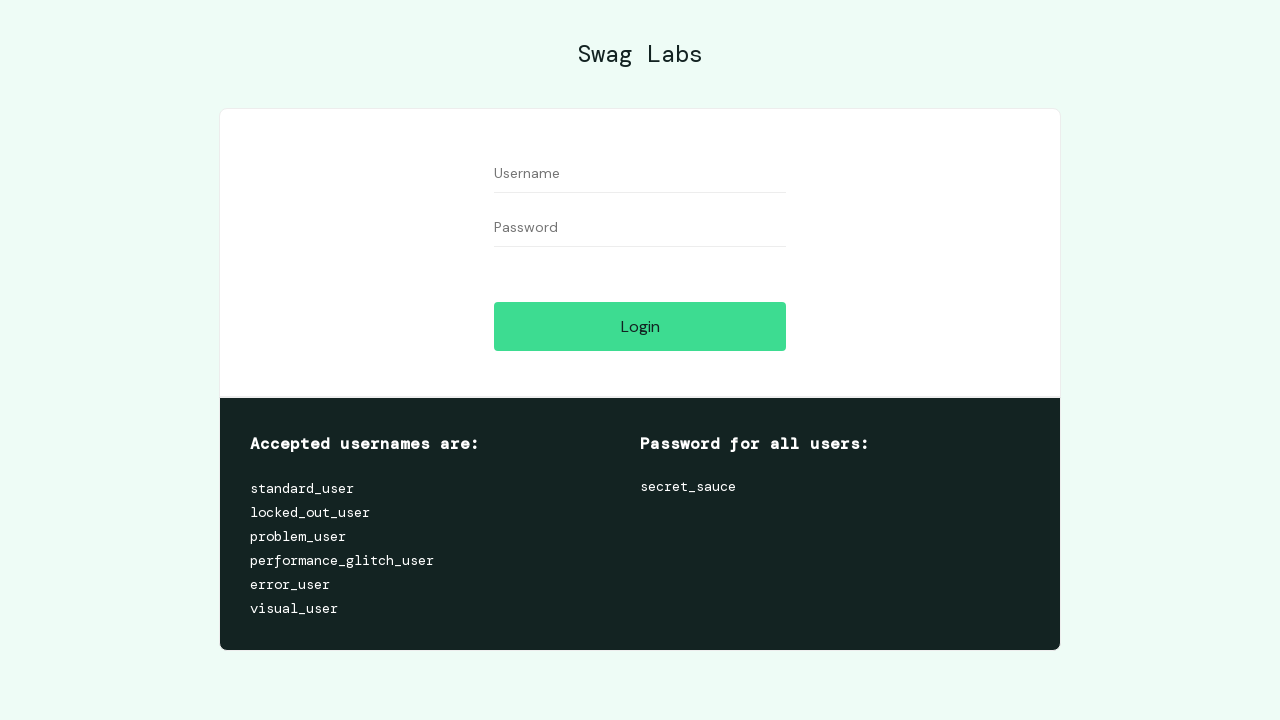

Left password field empty on #password
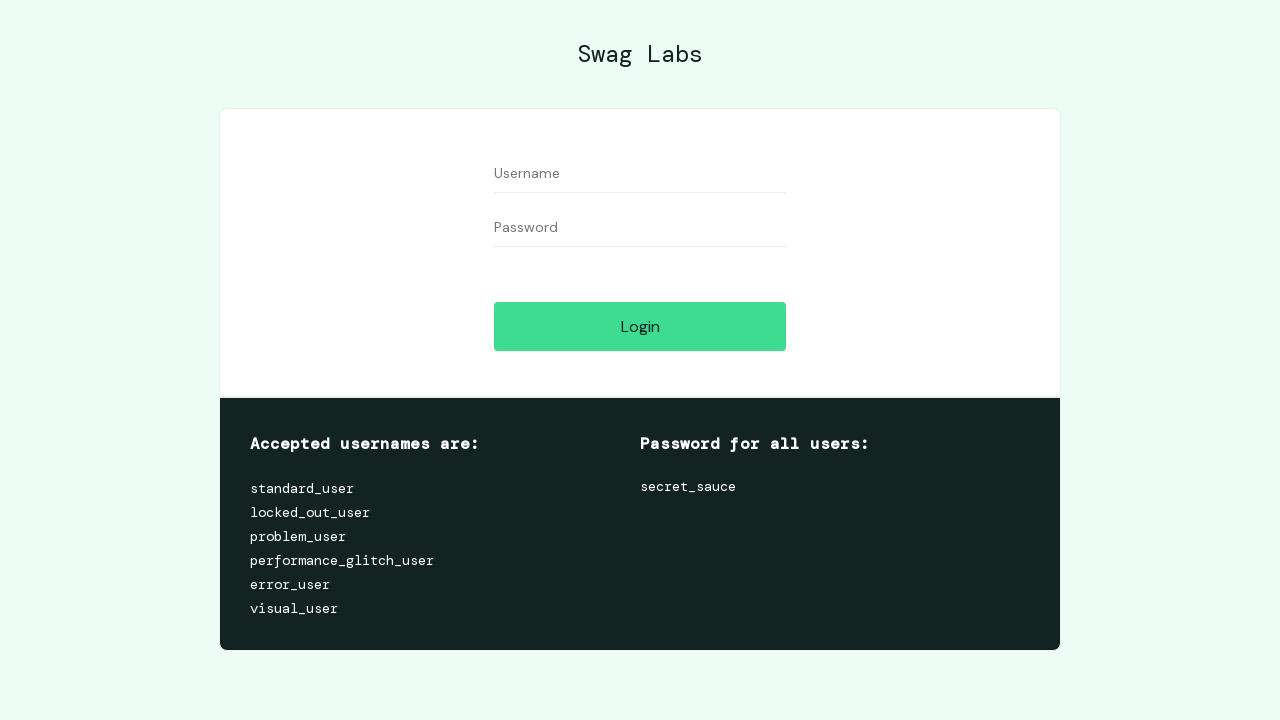

Clicked login button with empty credentials at (640, 326) on #login-button
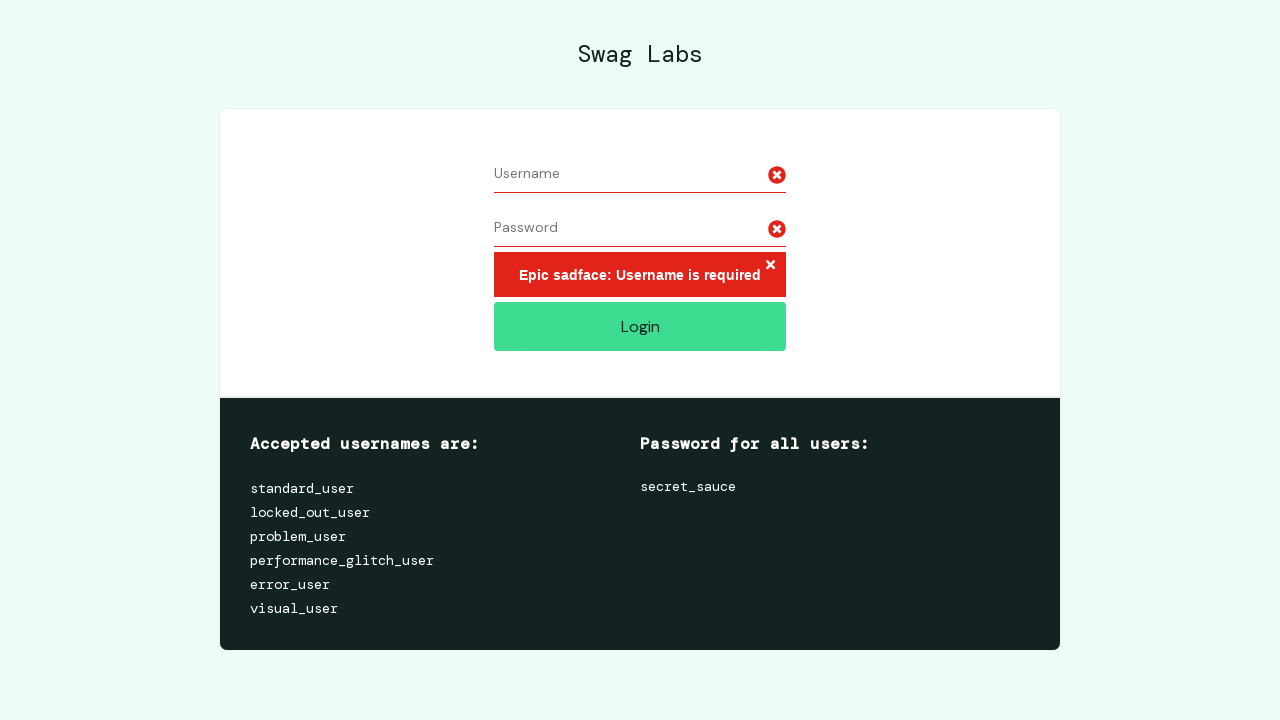

Error message displayed after submitting empty login form
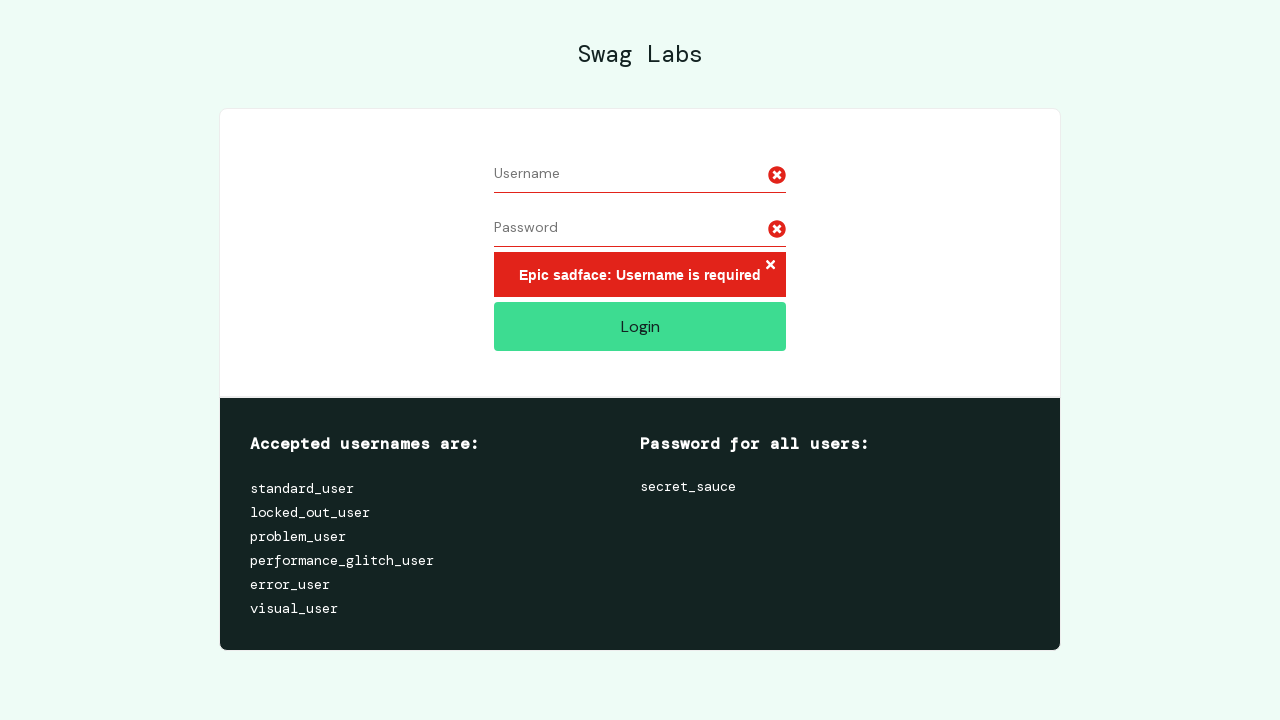

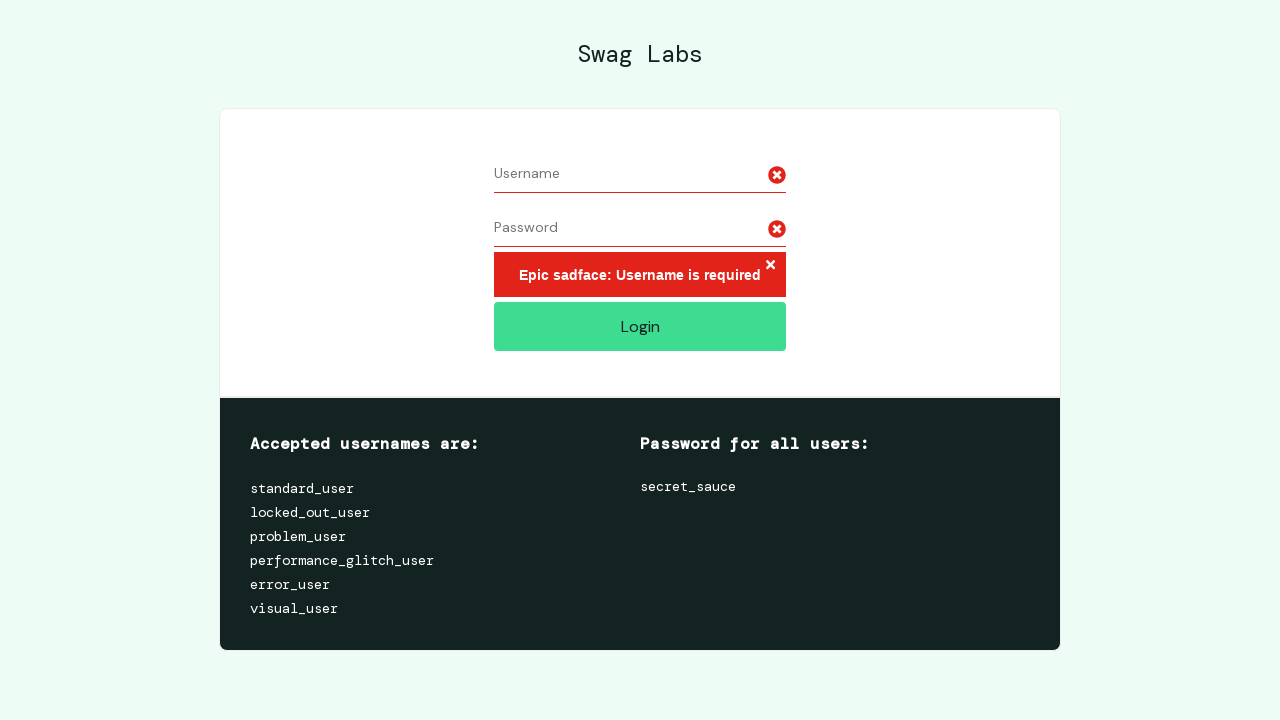